Tests that pressing Escape cancels editing and restores the original text

Starting URL: https://demo.playwright.dev/todomvc

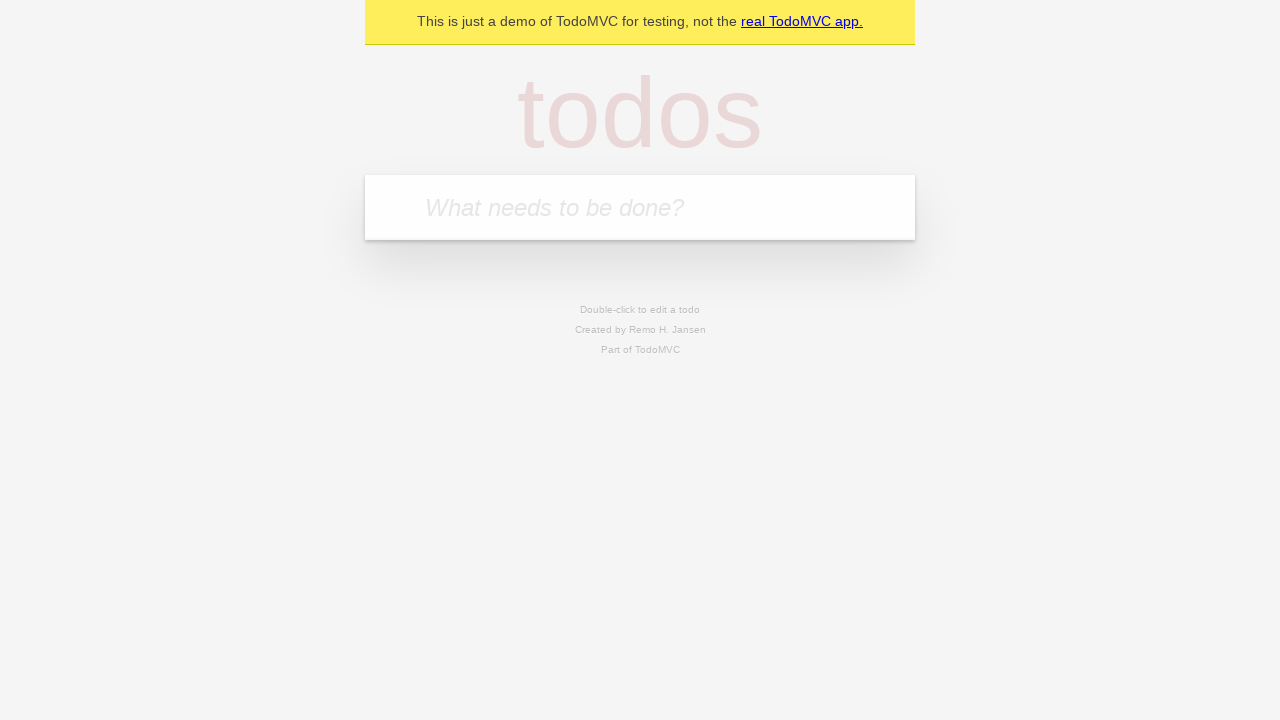

Filled input field with first todo: 'buy some cheese' on internal:attr=[placeholder="What needs to be done?"i]
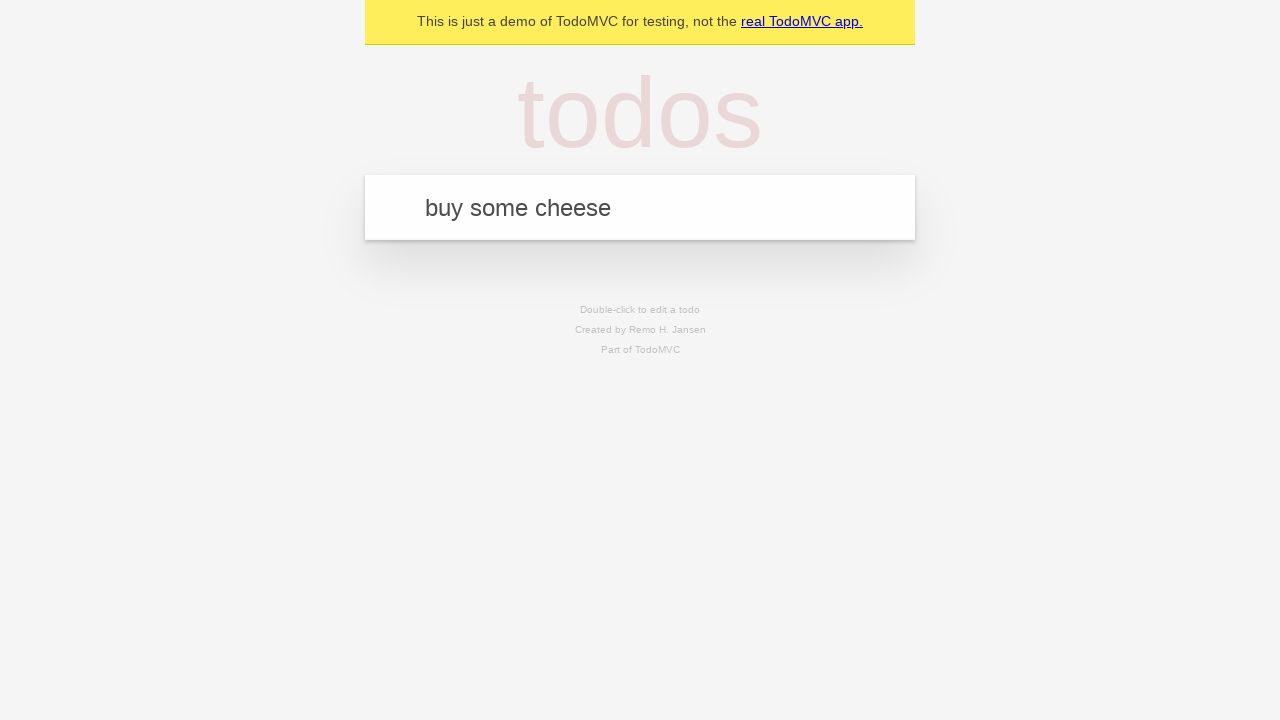

Pressed Enter to add first todo on internal:attr=[placeholder="What needs to be done?"i]
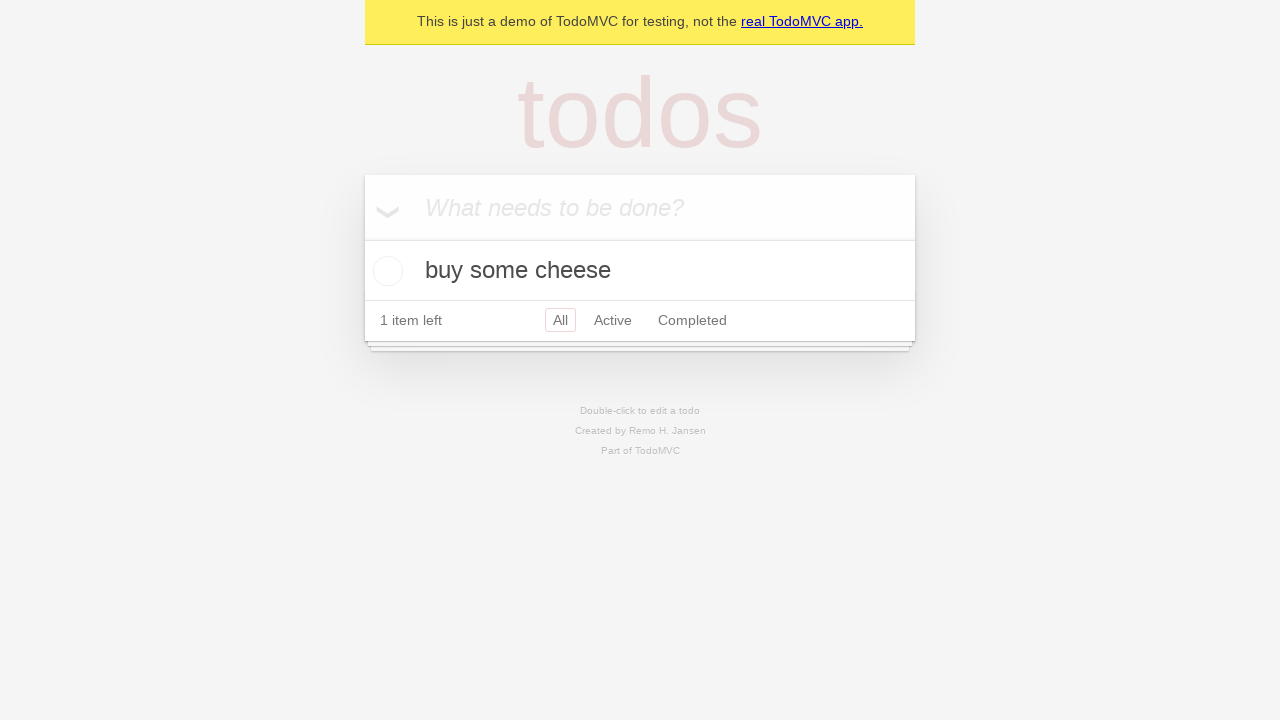

Filled input field with second todo: 'feed the cat' on internal:attr=[placeholder="What needs to be done?"i]
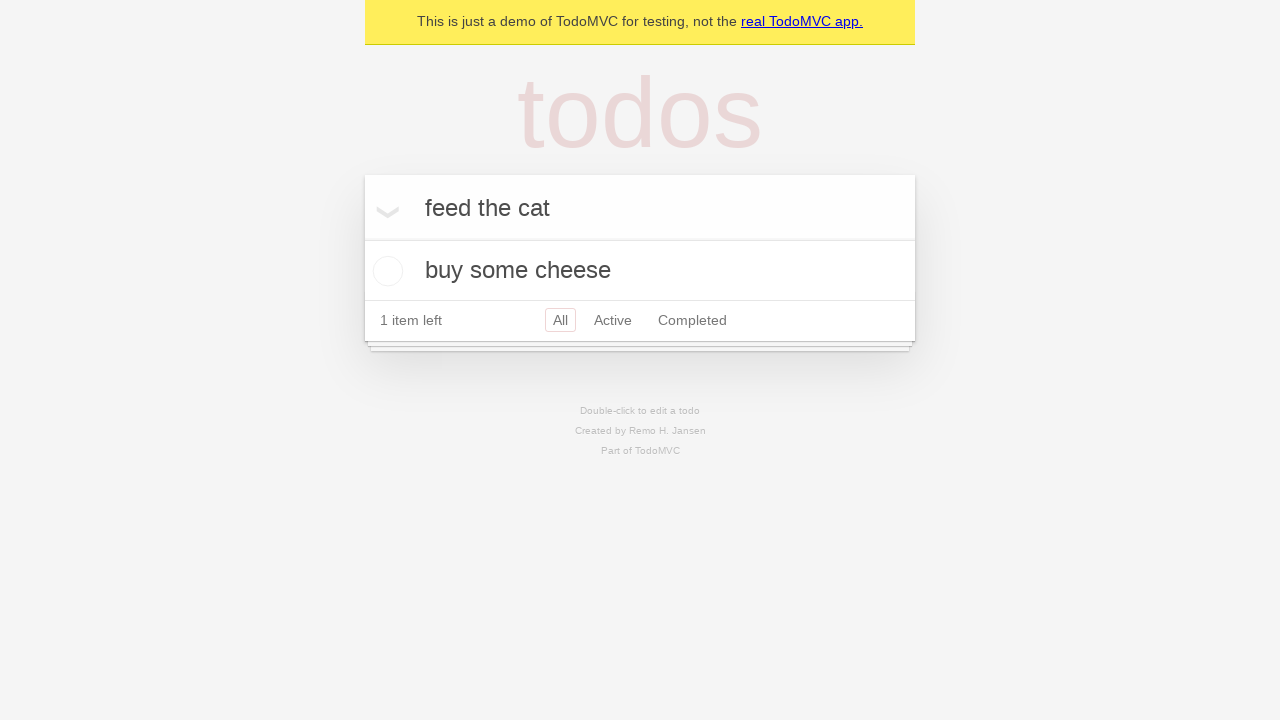

Pressed Enter to add second todo on internal:attr=[placeholder="What needs to be done?"i]
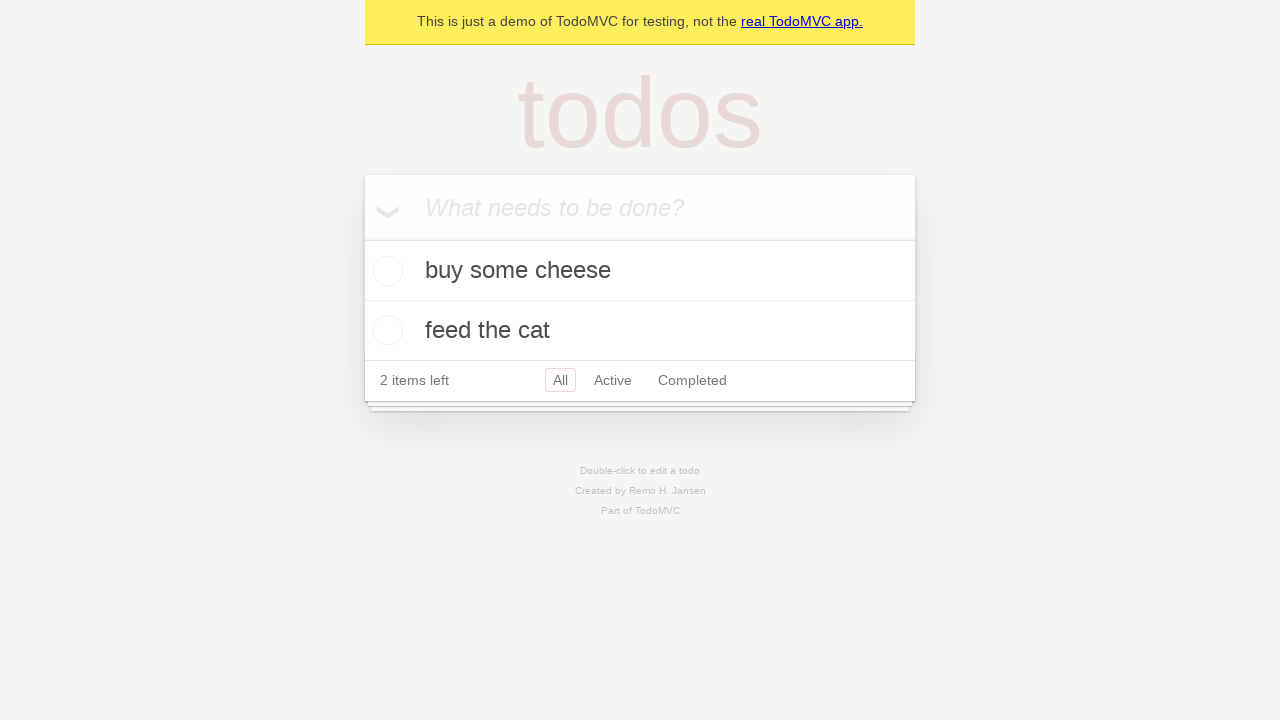

Filled input field with third todo: 'book a doctors appointment' on internal:attr=[placeholder="What needs to be done?"i]
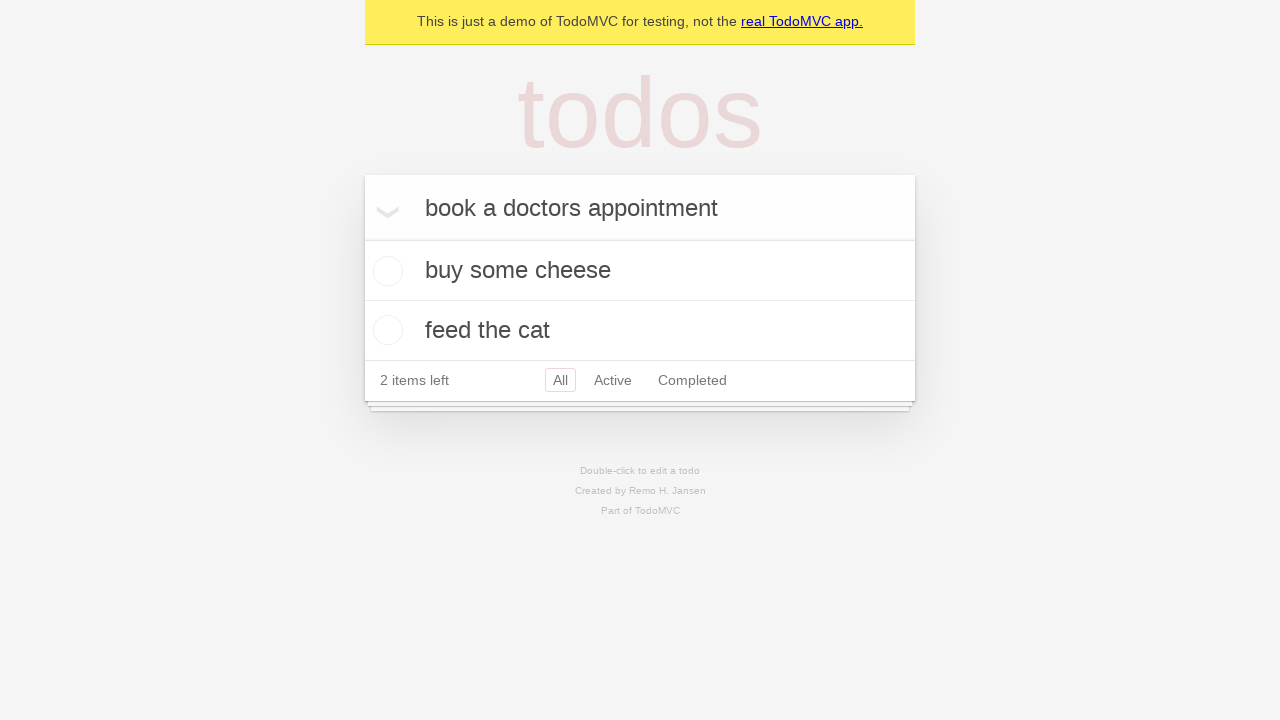

Pressed Enter to add third todo on internal:attr=[placeholder="What needs to be done?"i]
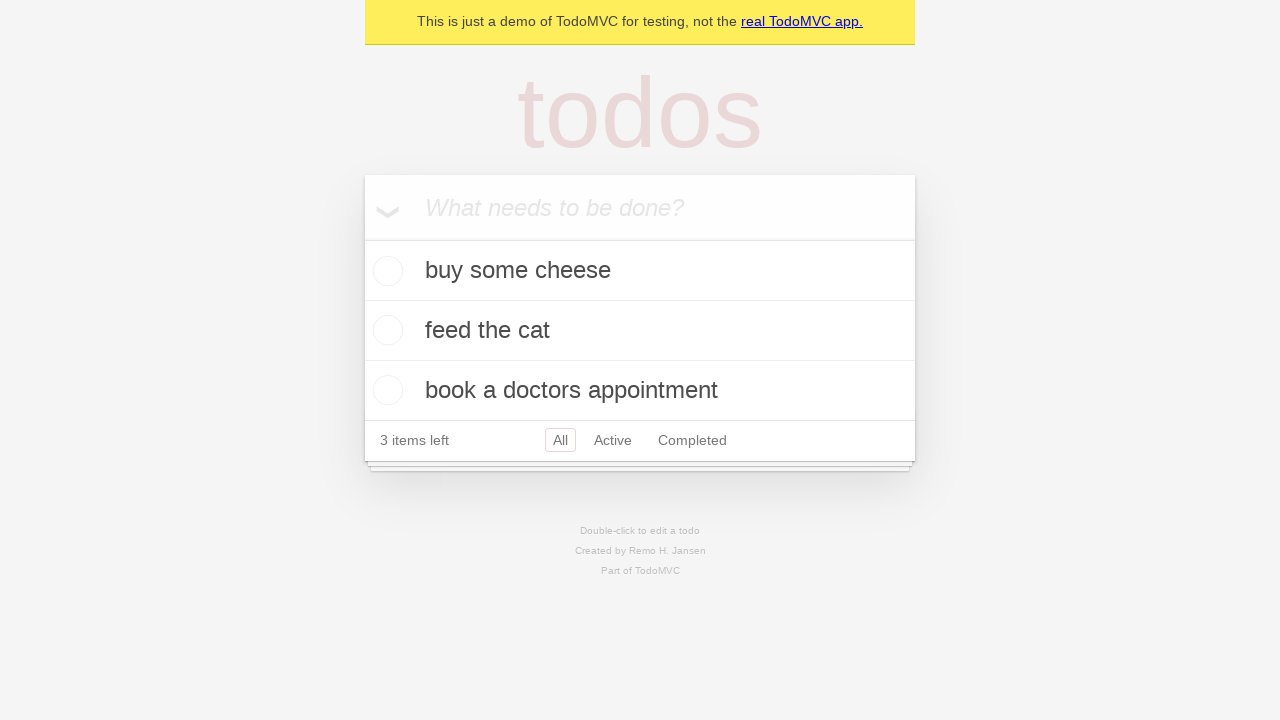

Double-clicked second todo to enter edit mode at (640, 331) on internal:testid=[data-testid="todo-item"s] >> nth=1
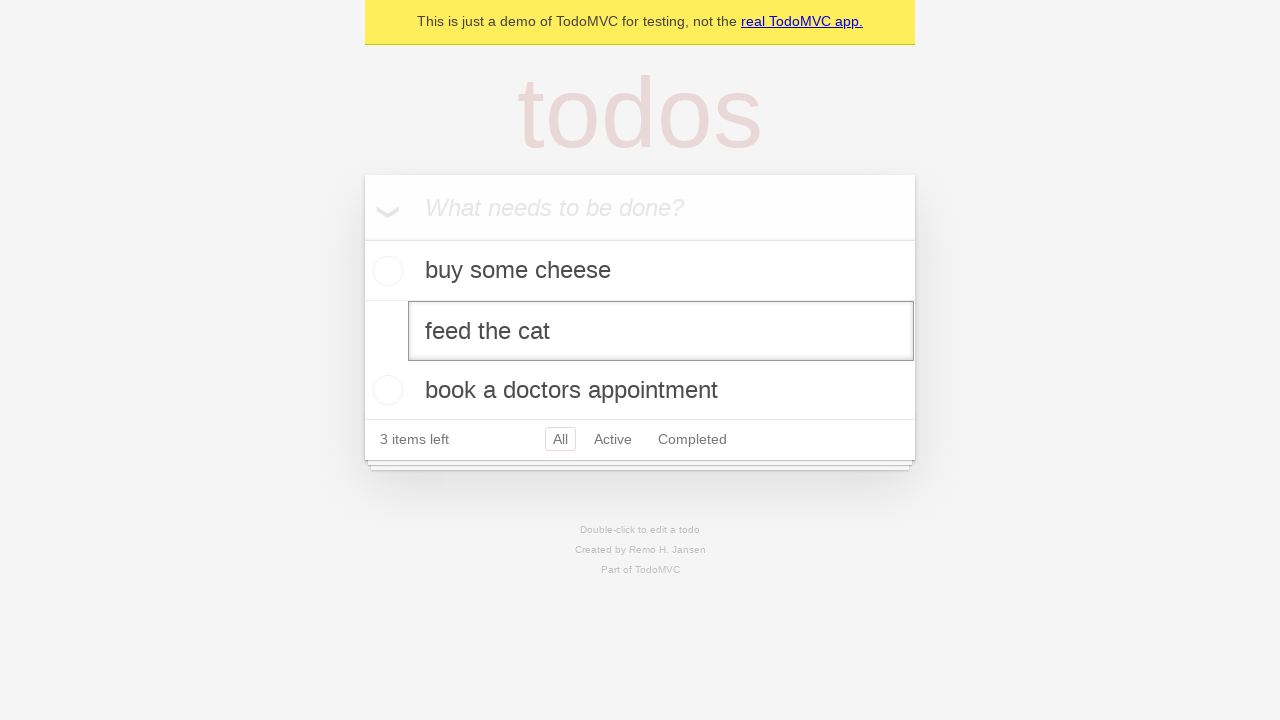

Filled edit textbox with new text: 'buy some sausages' on internal:testid=[data-testid="todo-item"s] >> nth=1 >> internal:role=textbox[nam
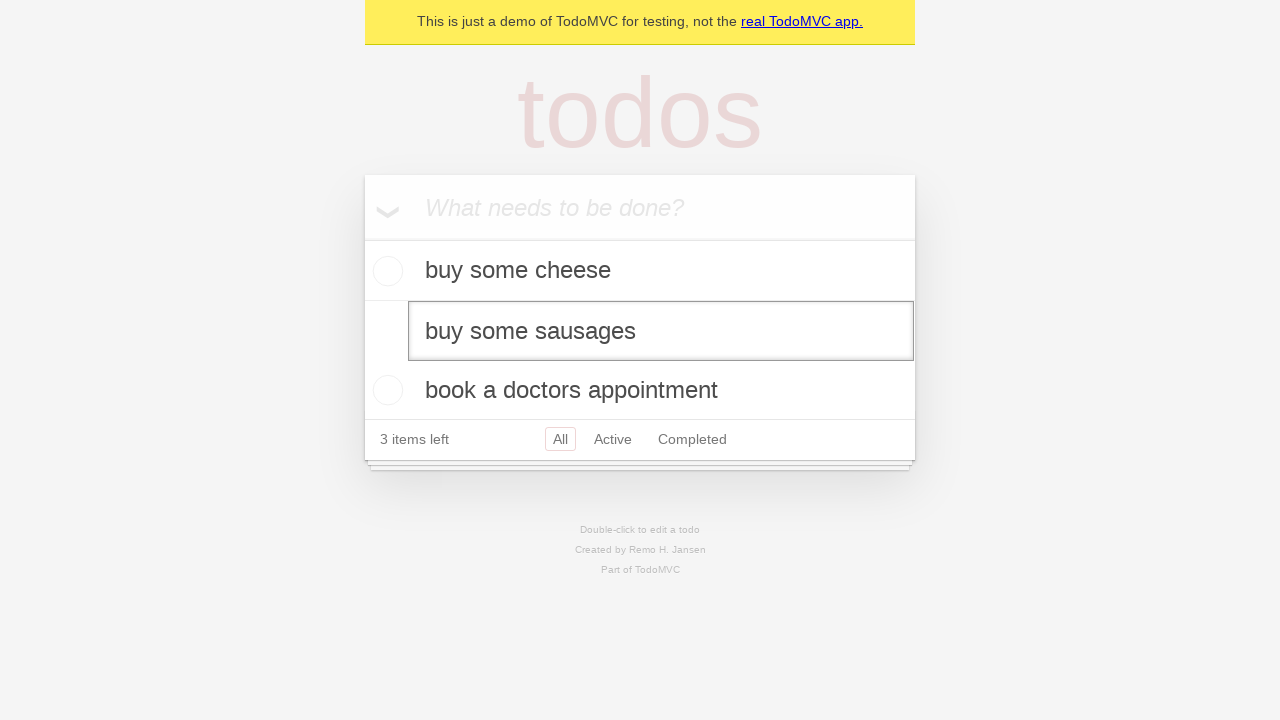

Pressed Escape to cancel edit and restore original text on internal:testid=[data-testid="todo-item"s] >> nth=1 >> internal:role=textbox[nam
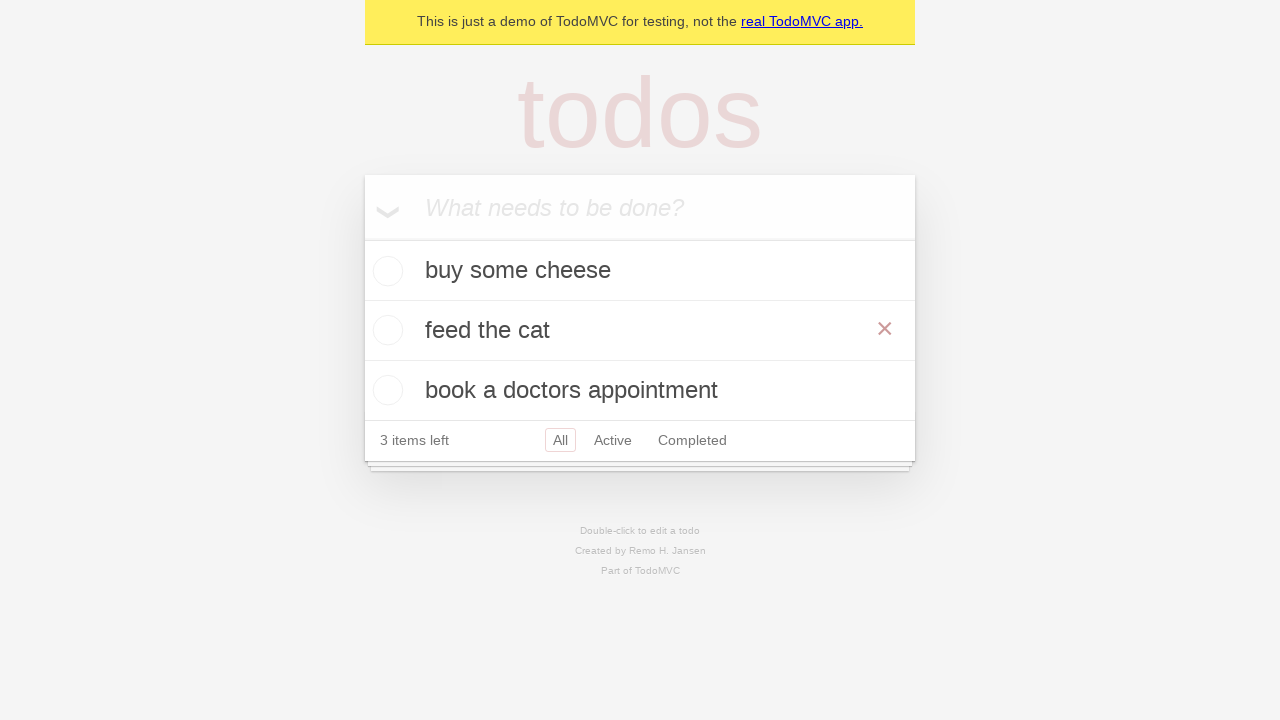

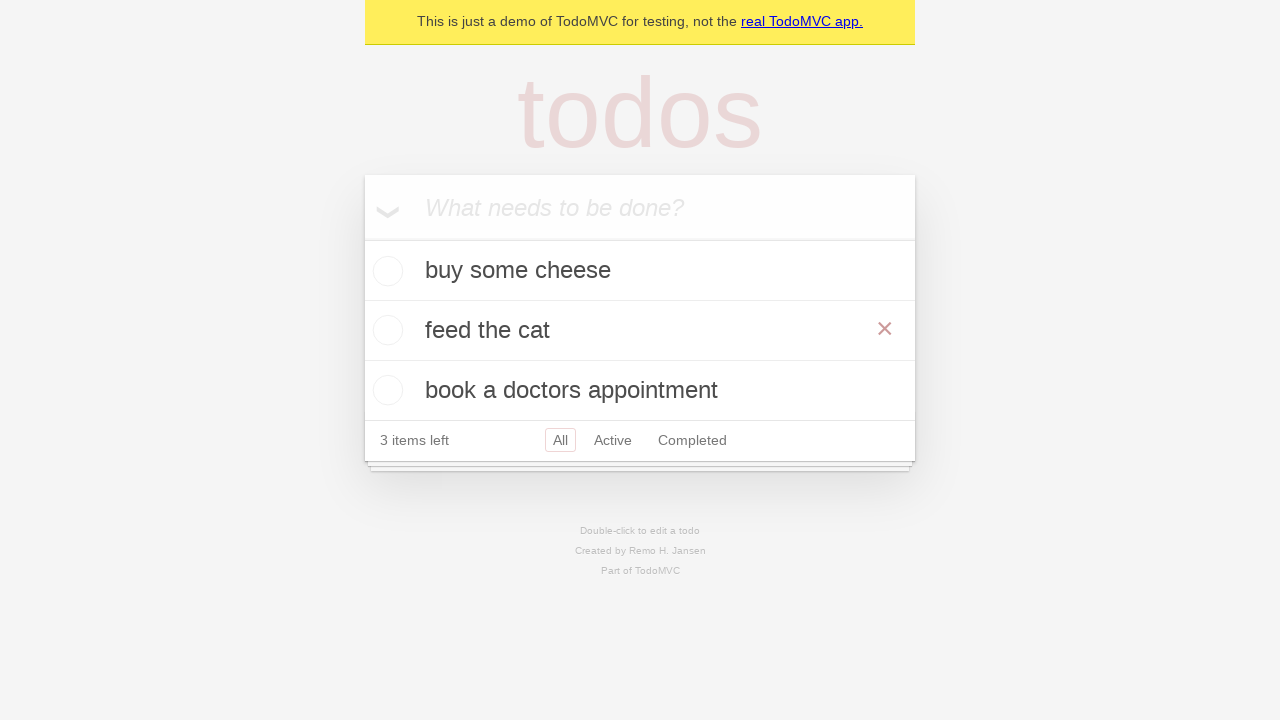